Adds a product to cart and verifies the cart count updates to 1

Starting URL: https://jupiter.cloud.planittesting.com/#/shop

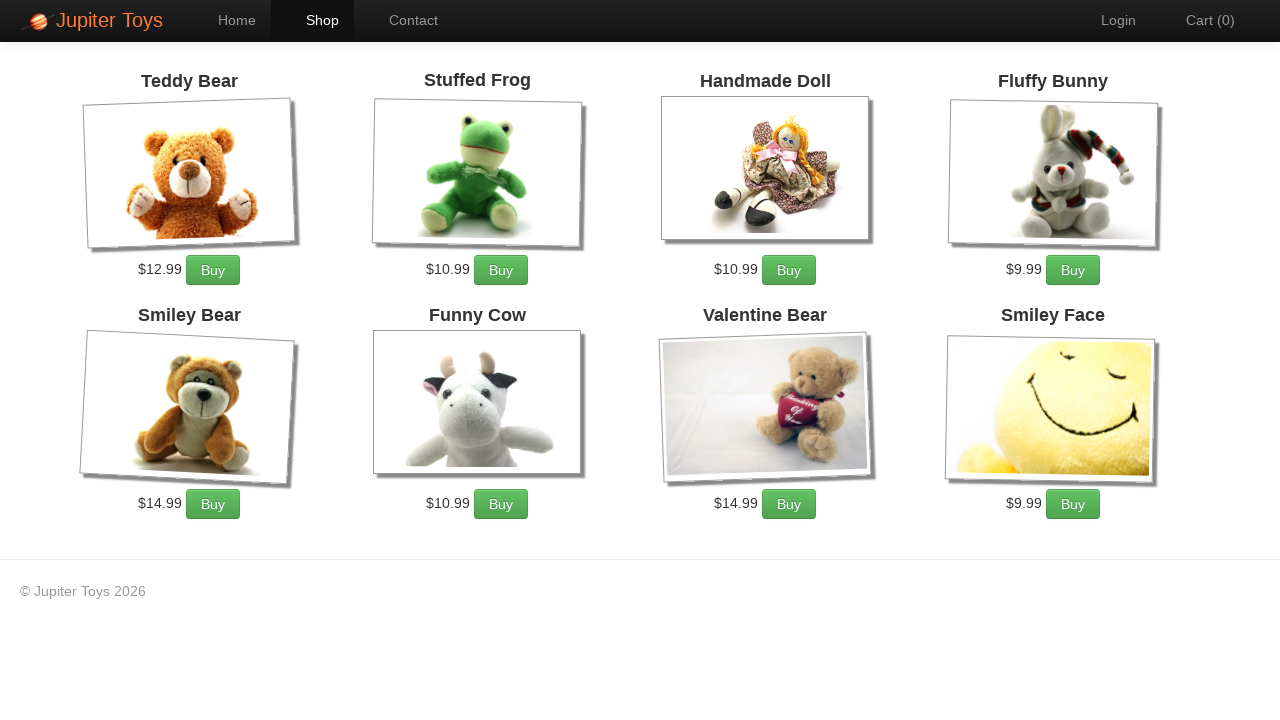

Clicked Buy button for the first product at (213, 270) on xpath=//li[@id='product-1']//div//p//a[contains(text(),'Buy')]
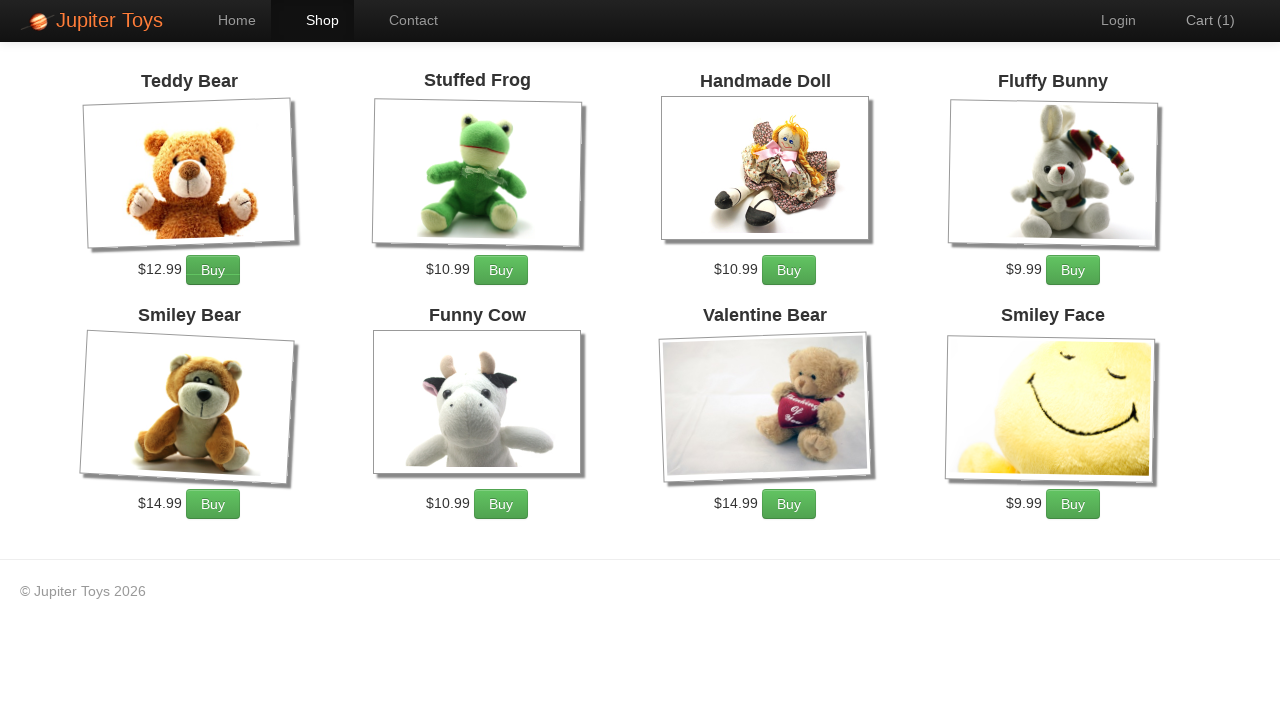

Retrieved cart count from DOM
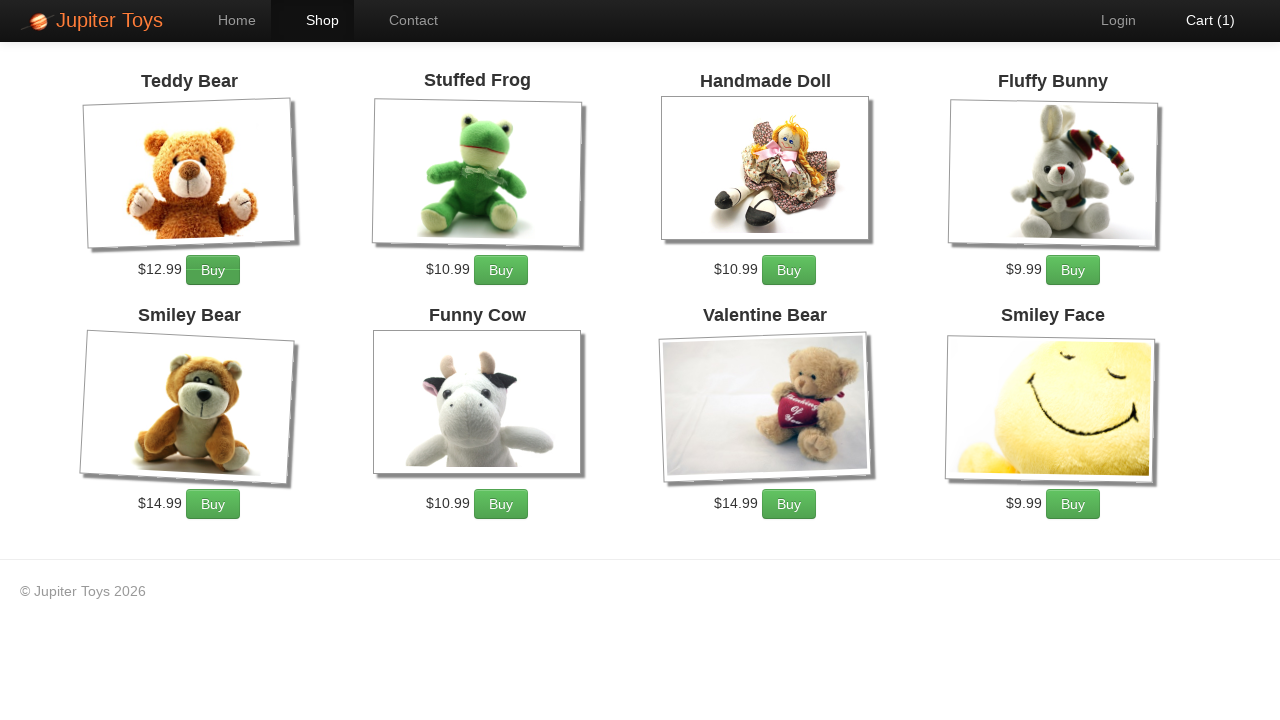

Verified cart count updated to 1
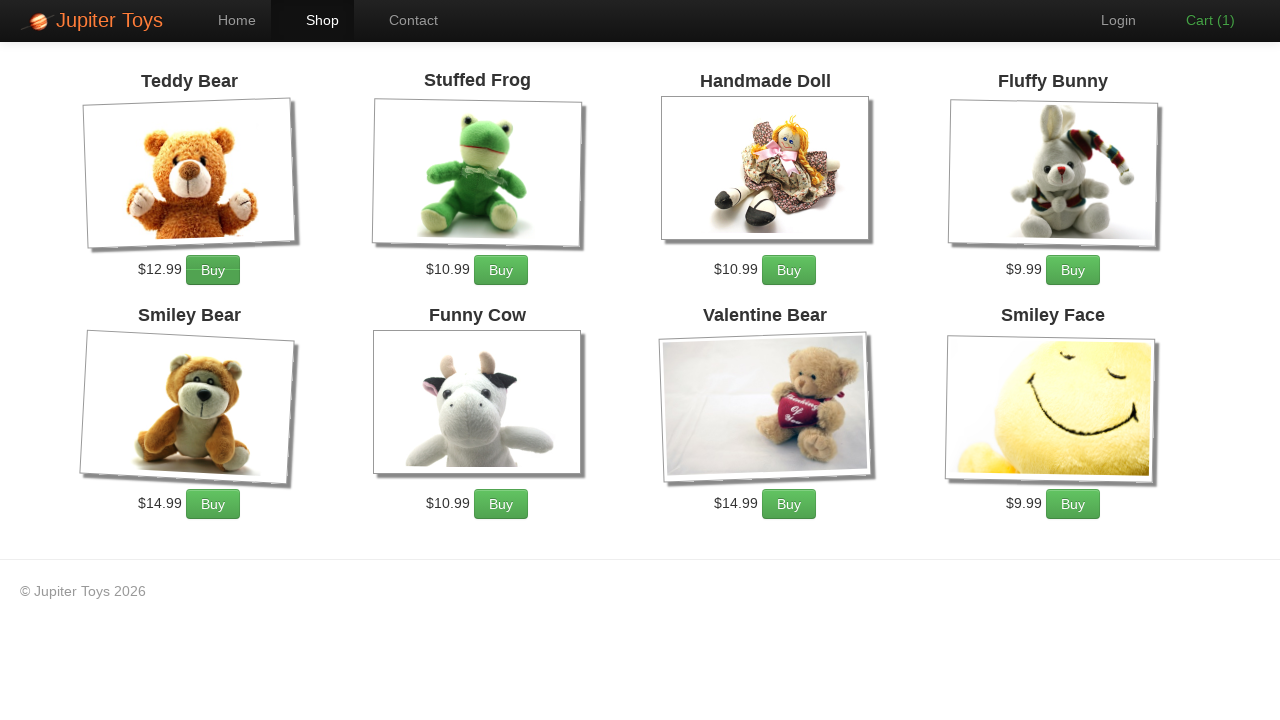

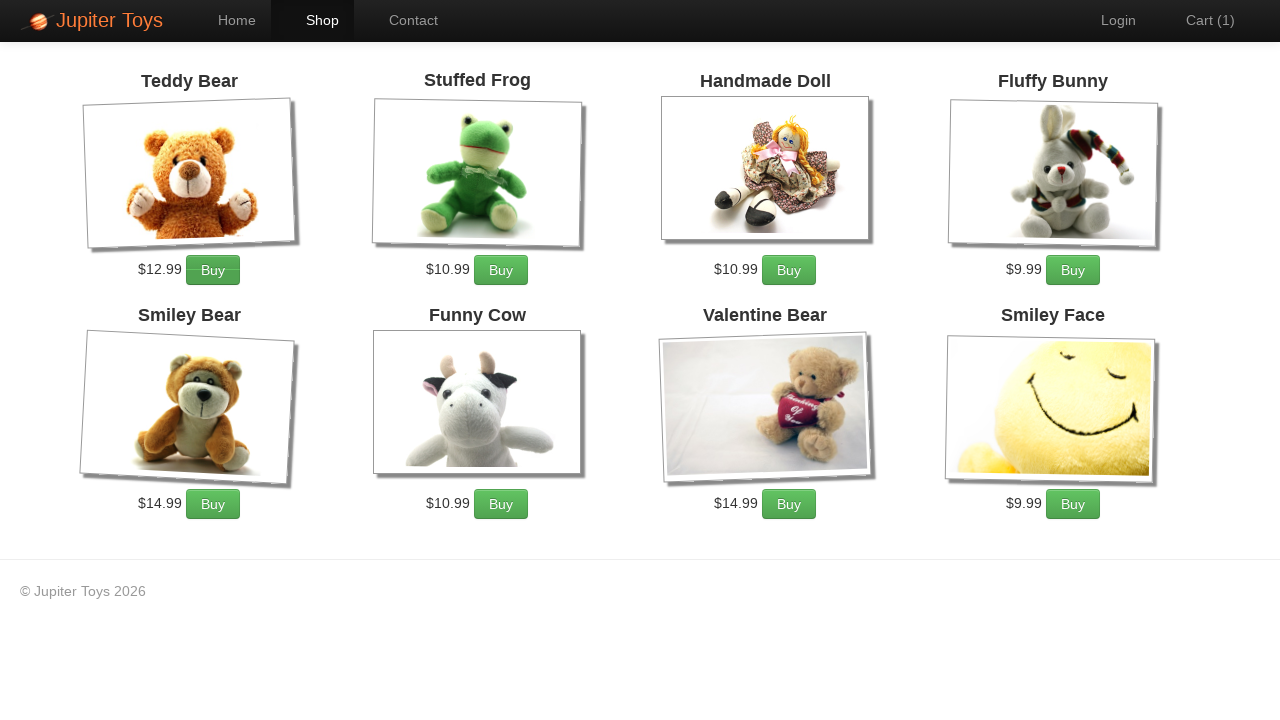